Navigates to the-internet.herokuapp.com and clicks the 11th link on the page

Starting URL: https://the-internet.herokuapp.com

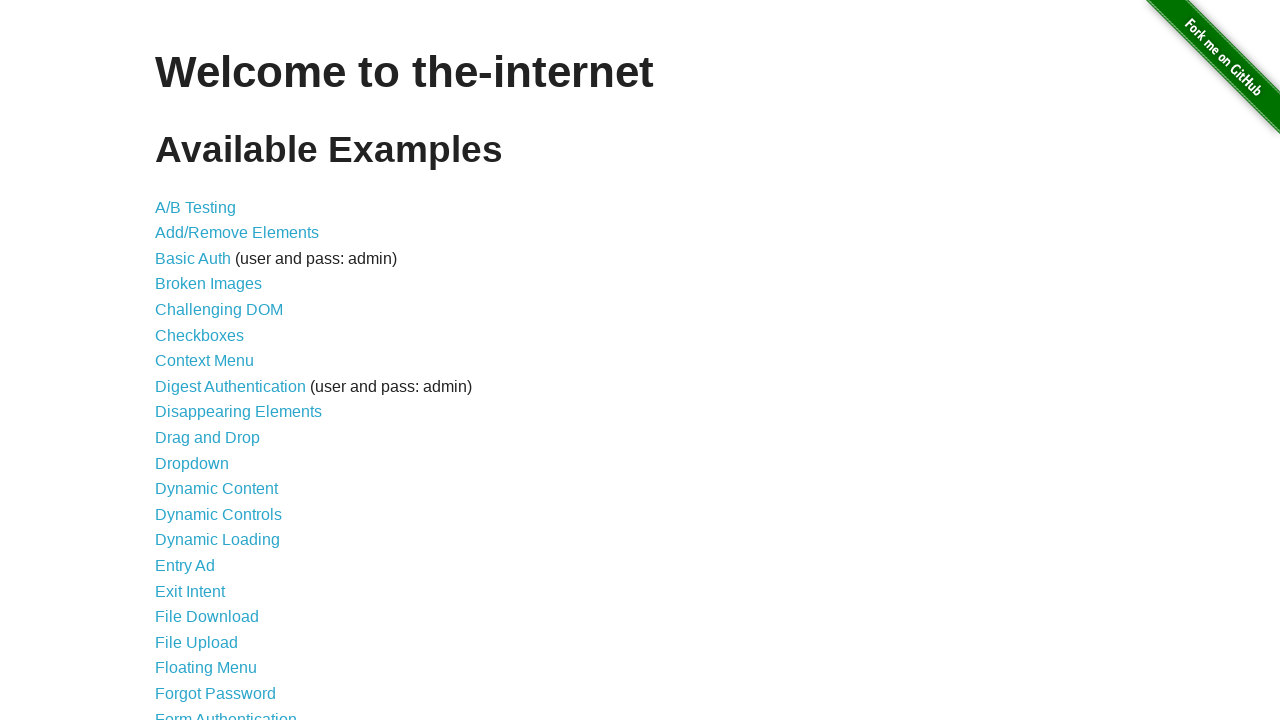

Navigated to the-internet.herokuapp.com
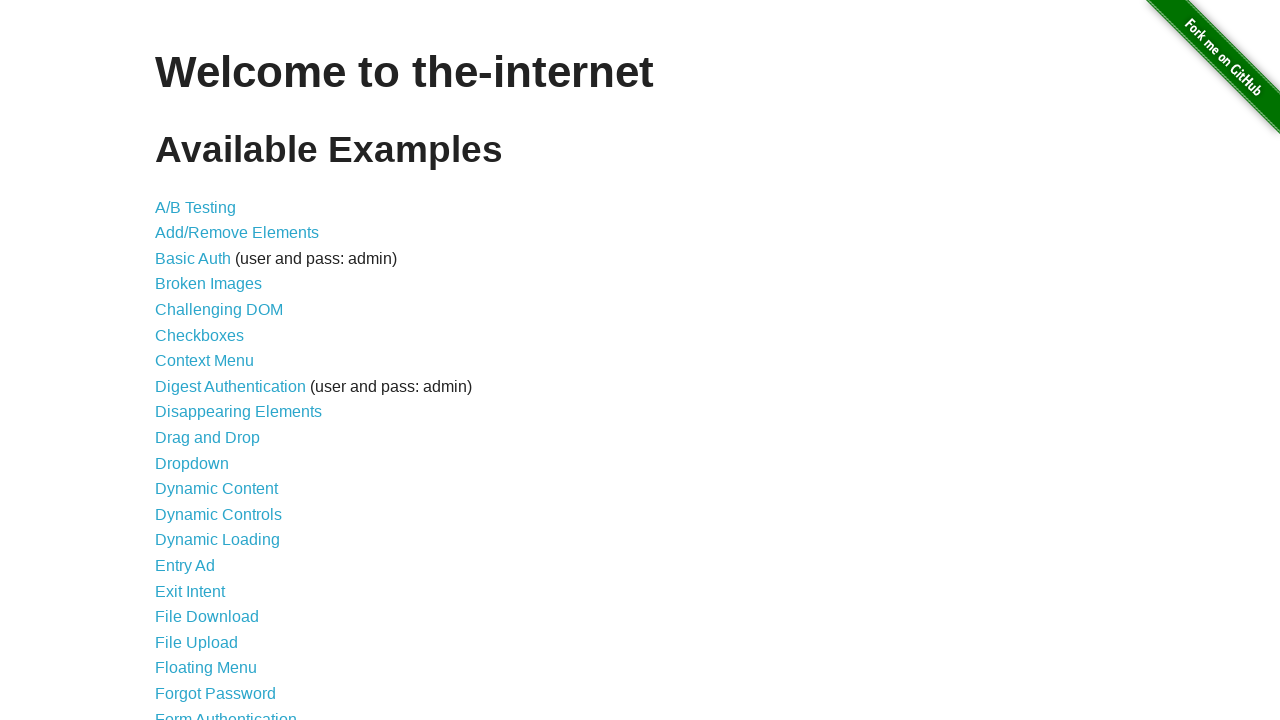

Located all links on the page
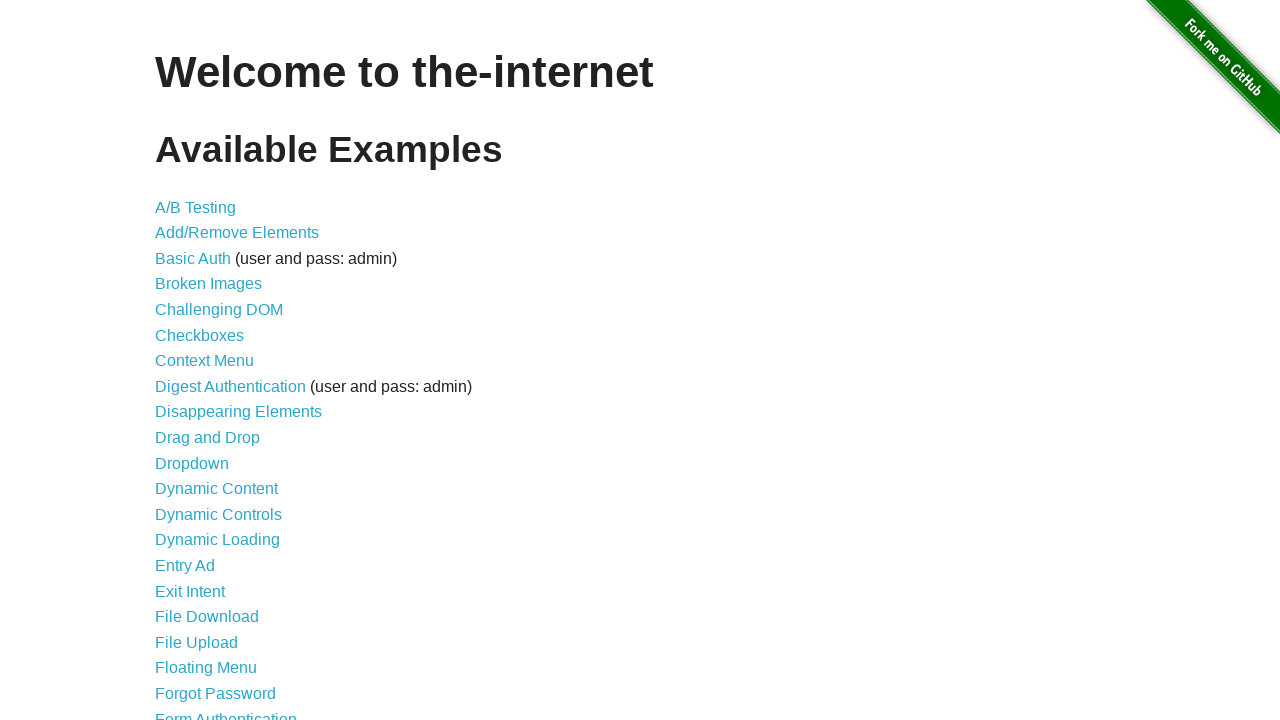

Clicked the 11th link on the page at (208, 438) on a >> nth=10
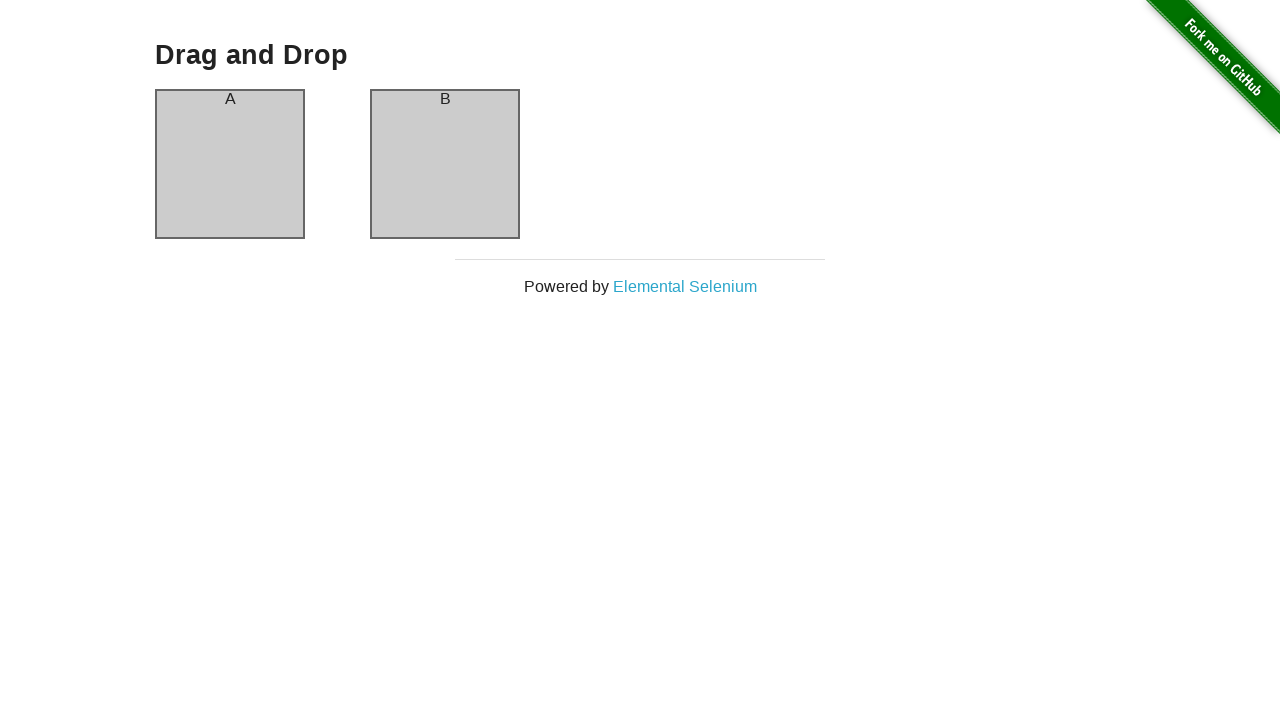

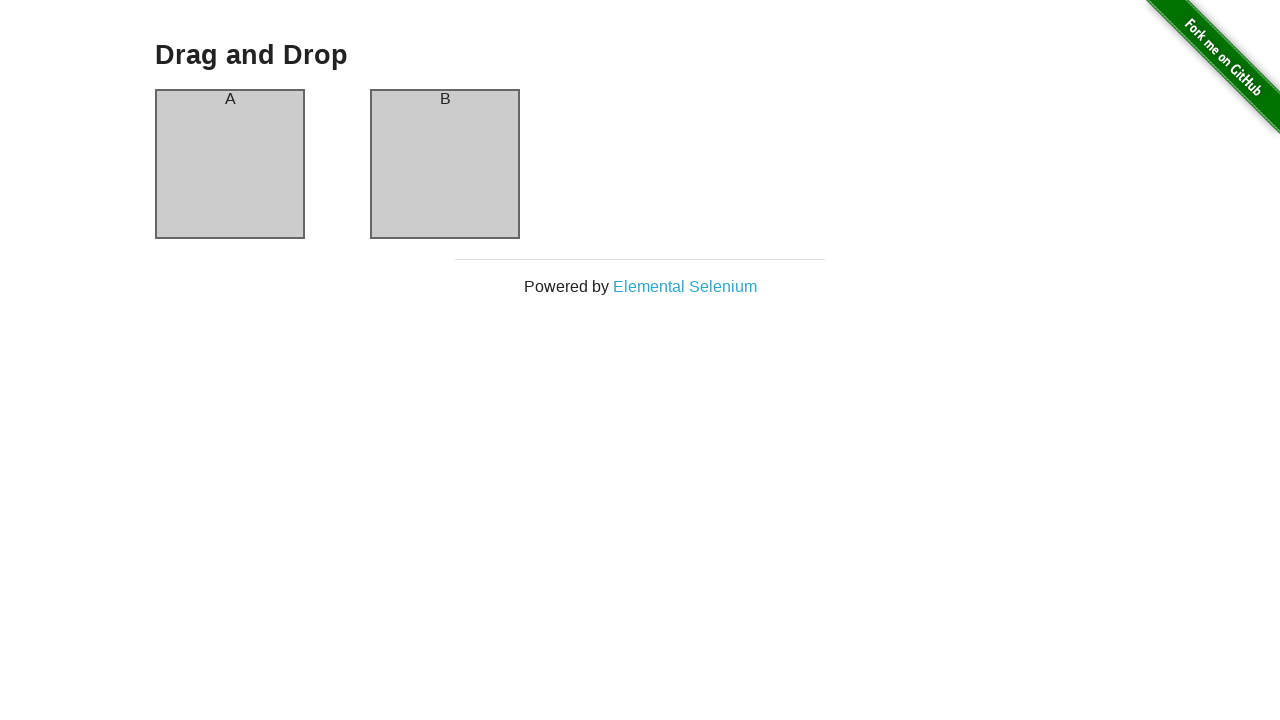